Navigates to a Voicy podcast channel page and verifies that episode list items are displayed and accessible.

Starting URL: https://voicy.jp/channel/1343

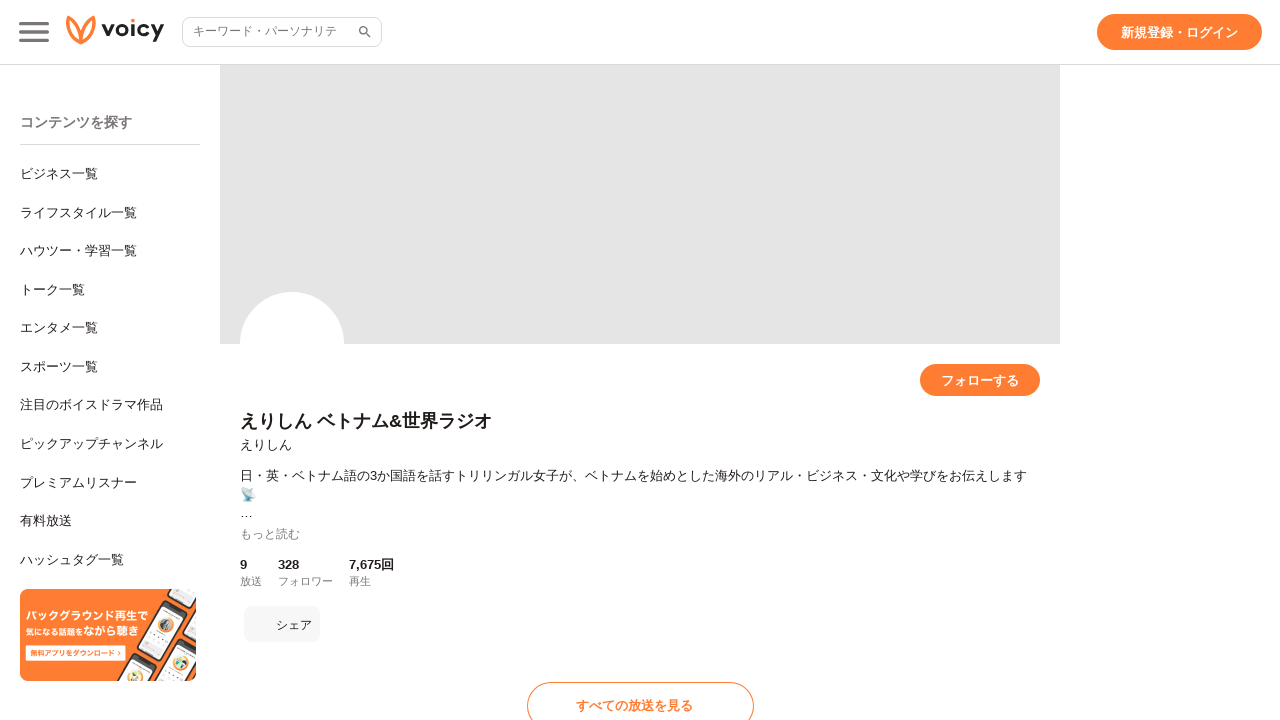

Episode list items loaded on Voicy channel page
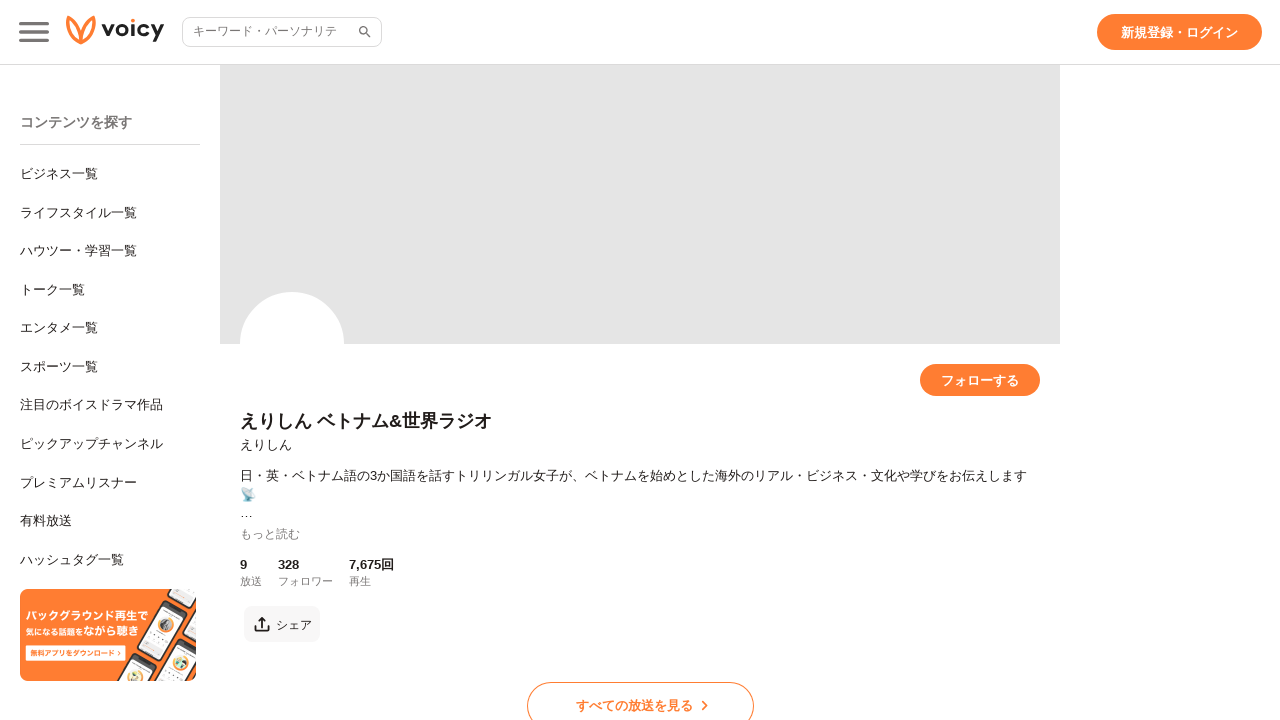

Located first episode element
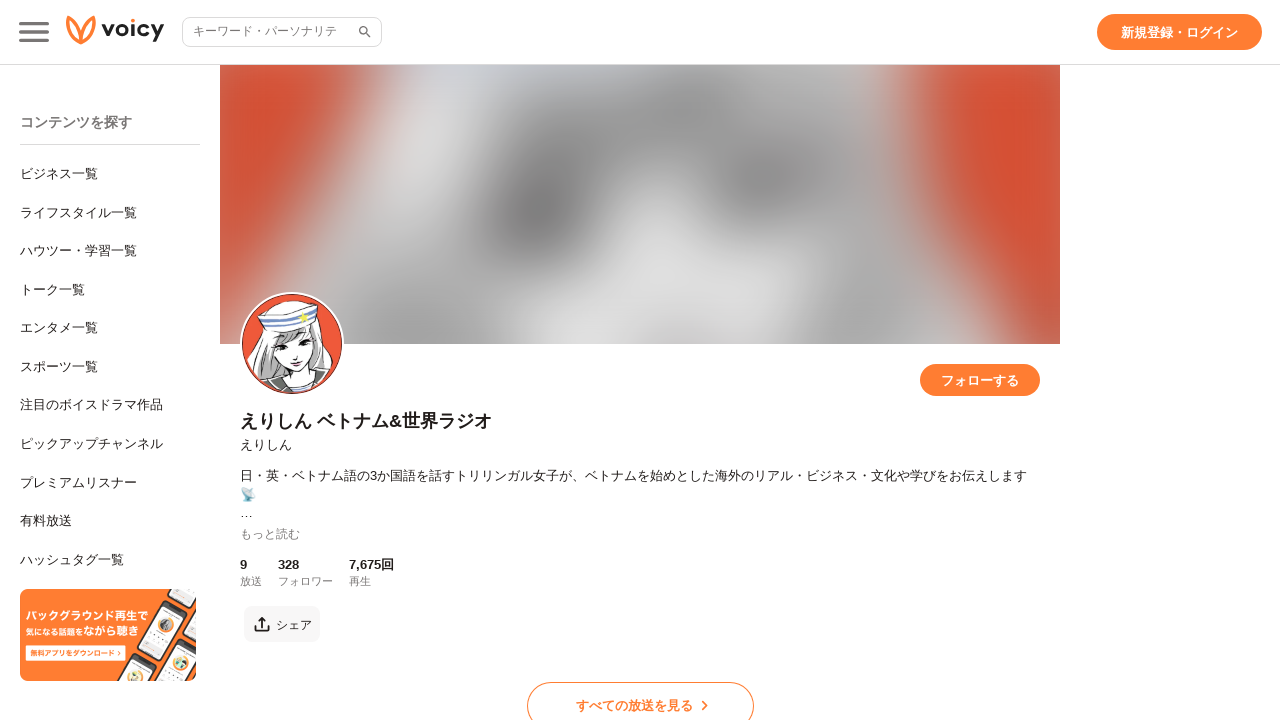

First episode element is visible and accessible
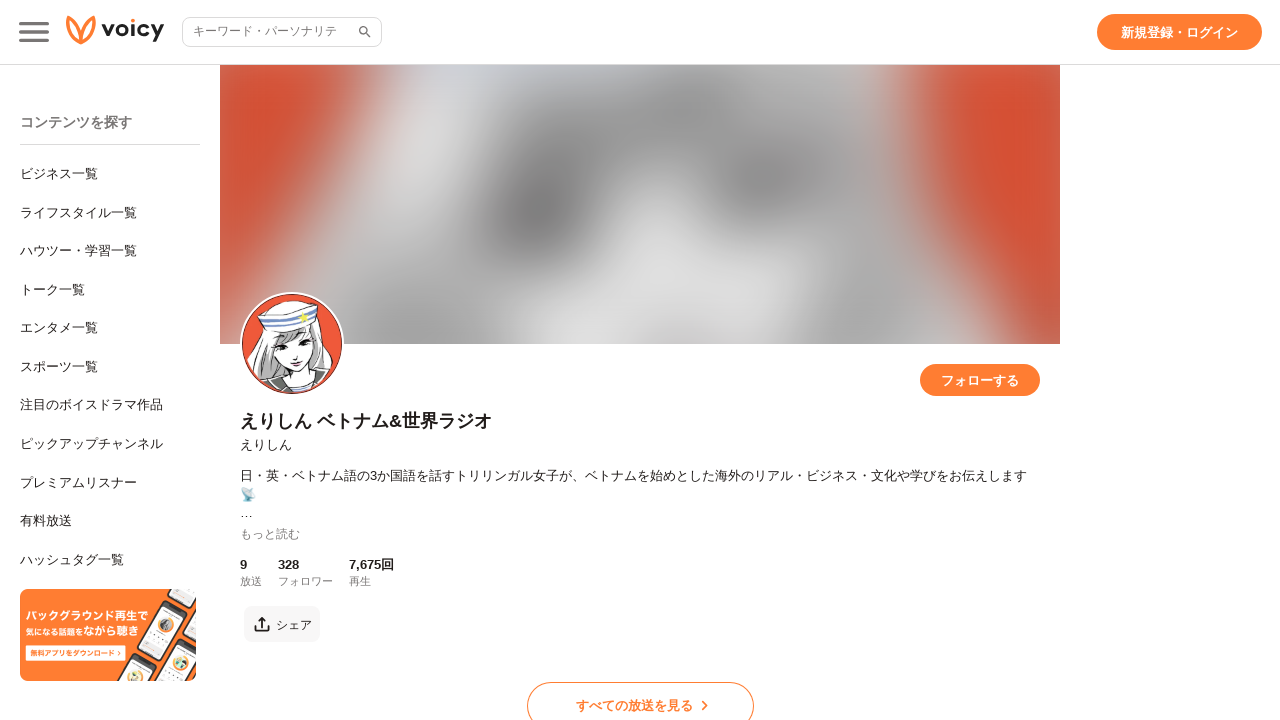

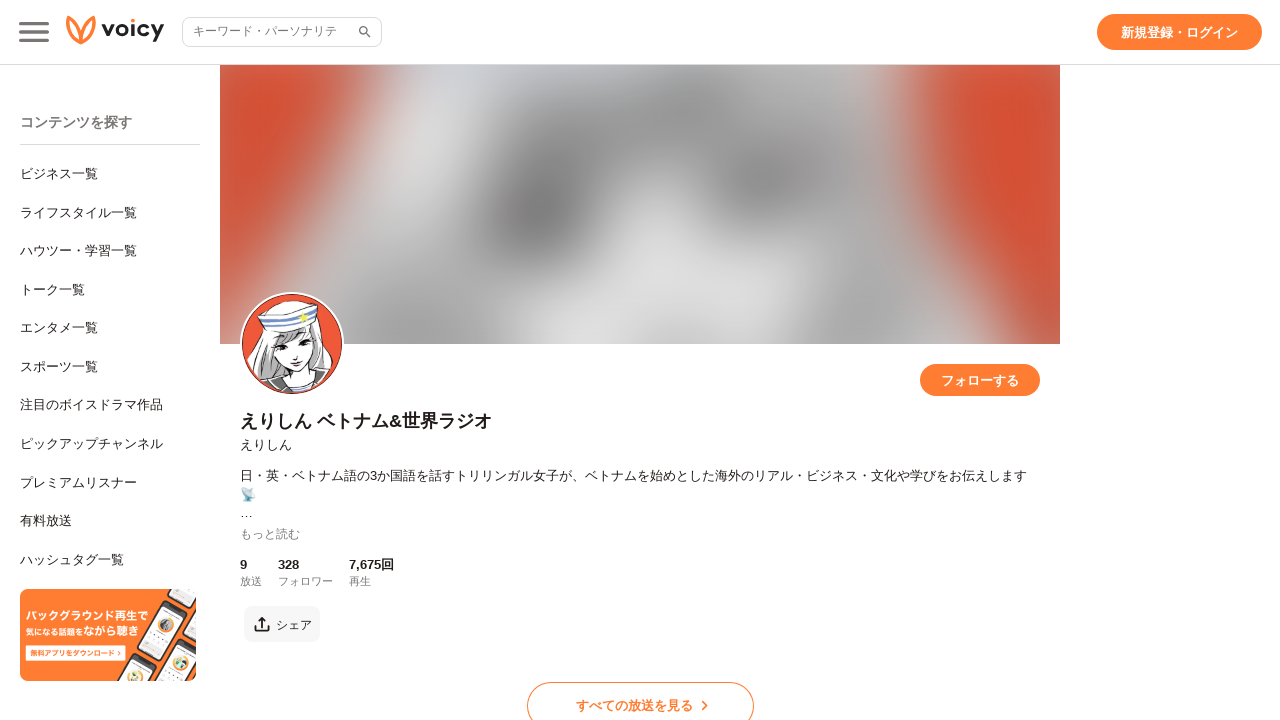